Navigates to a training support website and clicks the "About" link to verify navigation

Starting URL: https://v1.training-support.net

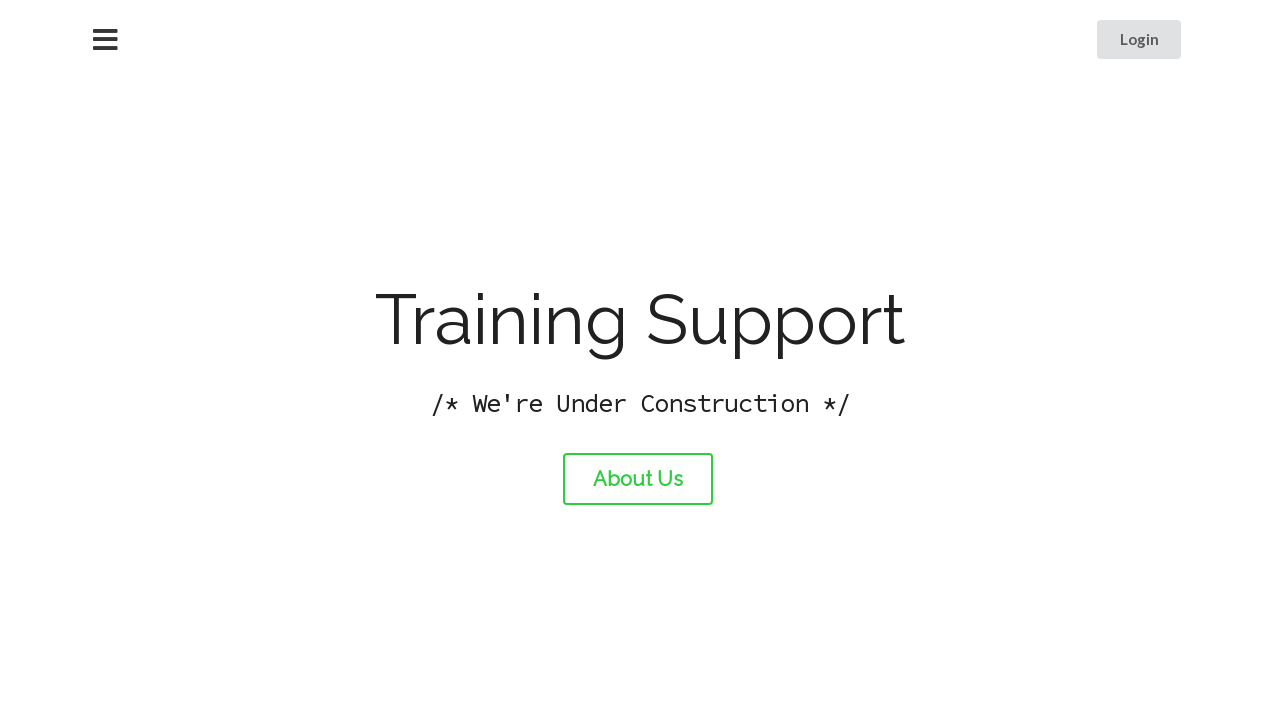

Navigated to training support website at https://v1.training-support.net
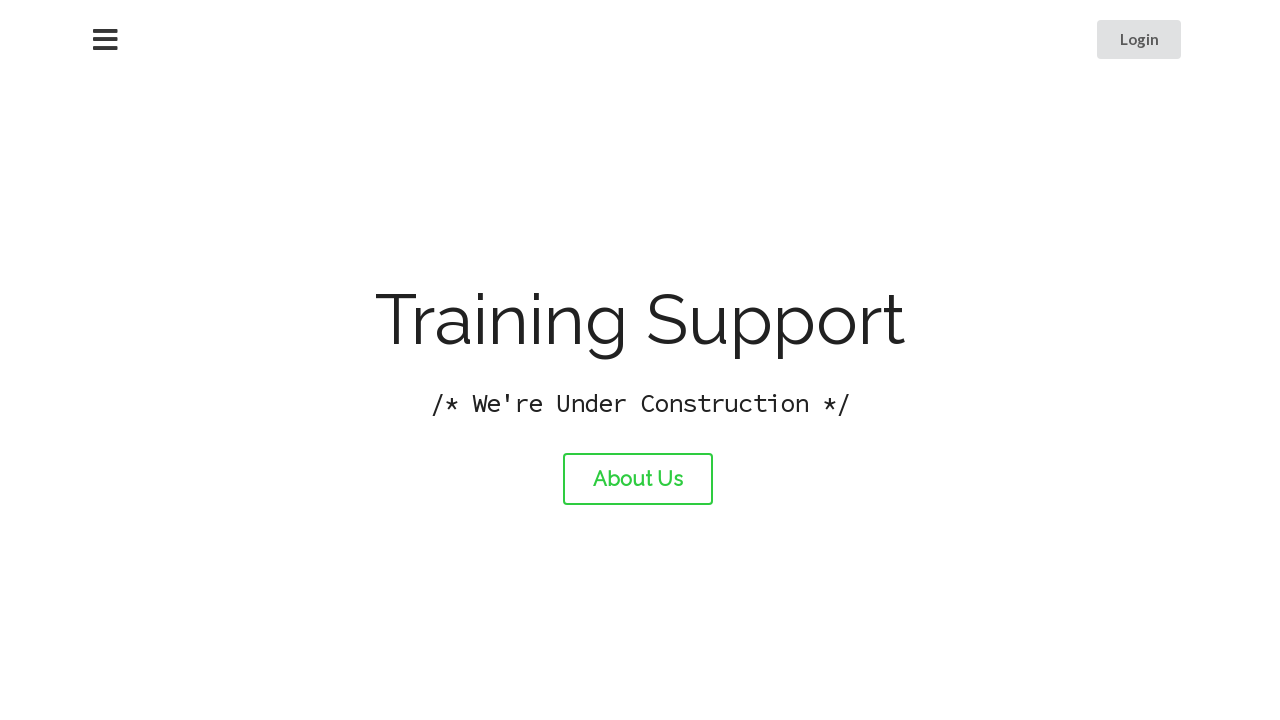

Clicked the About link at (638, 479) on #about-link
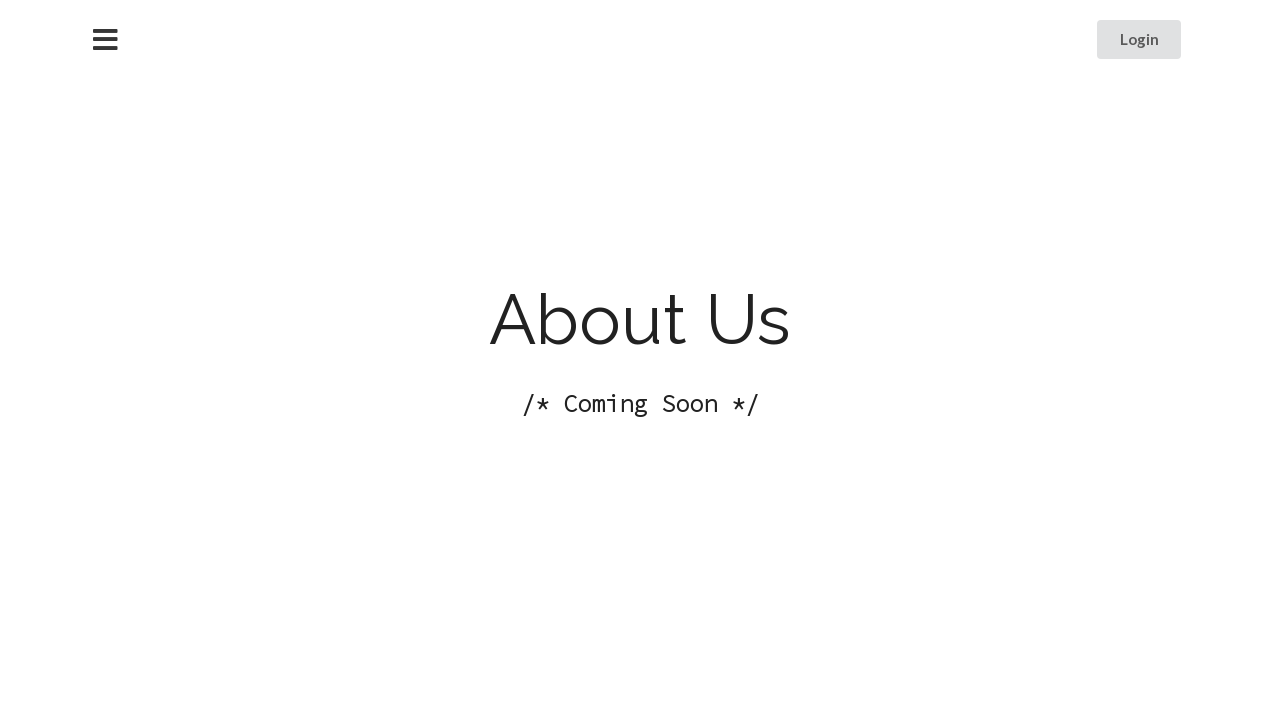

Navigation to About page completed, network idle
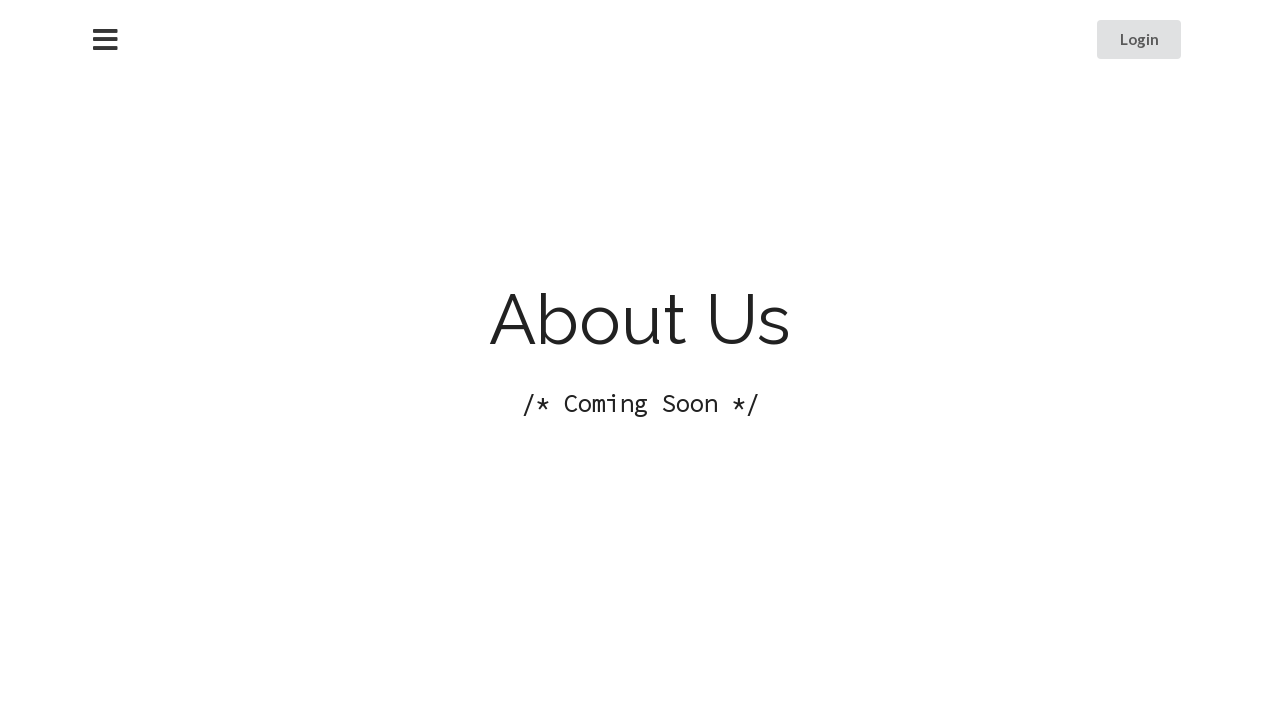

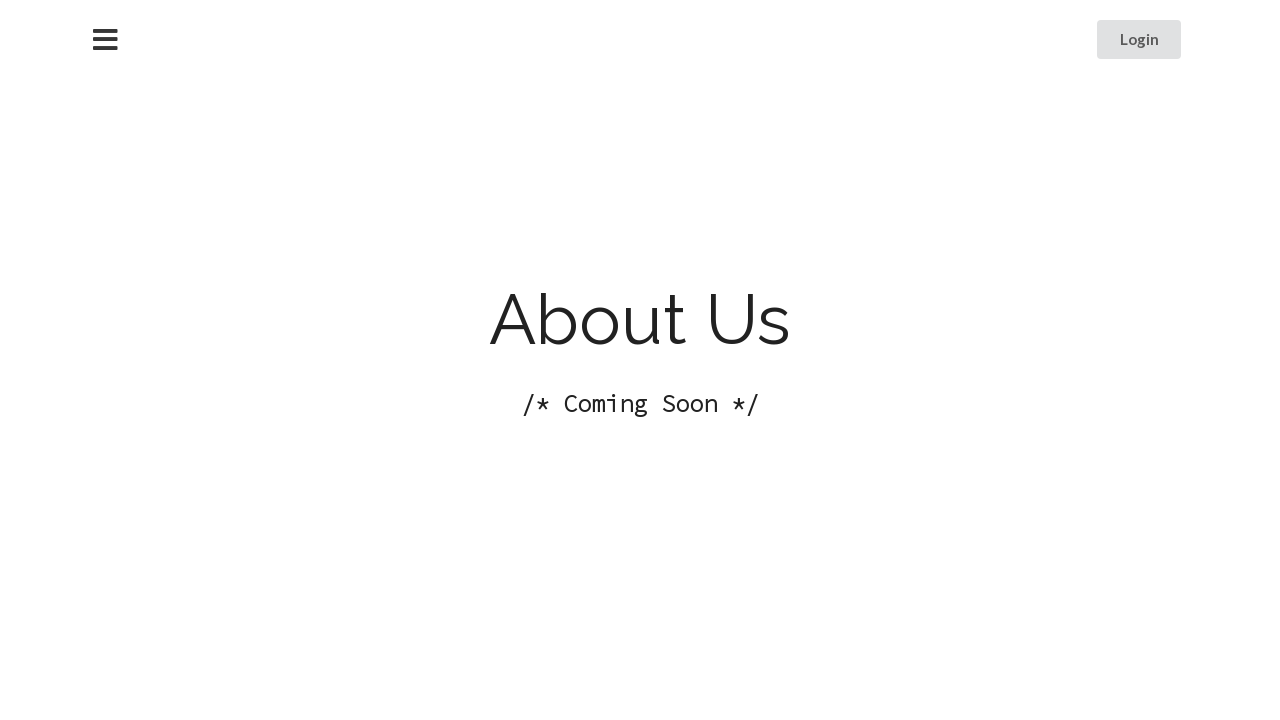